Tests JavaScript alert dialog handling by clicking the JS Alert button and accepting the alert

Starting URL: https://the-internet.herokuapp.com/javascript_alerts

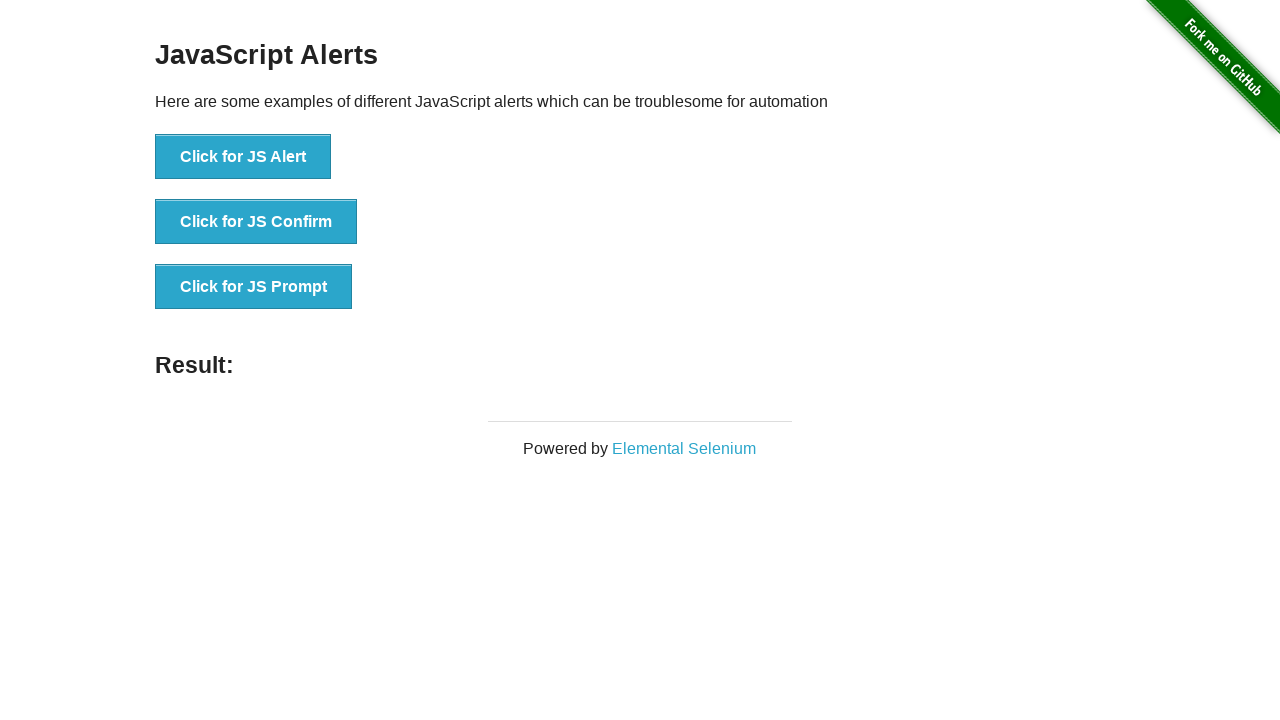

Set up dialog handler to automatically accept alerts
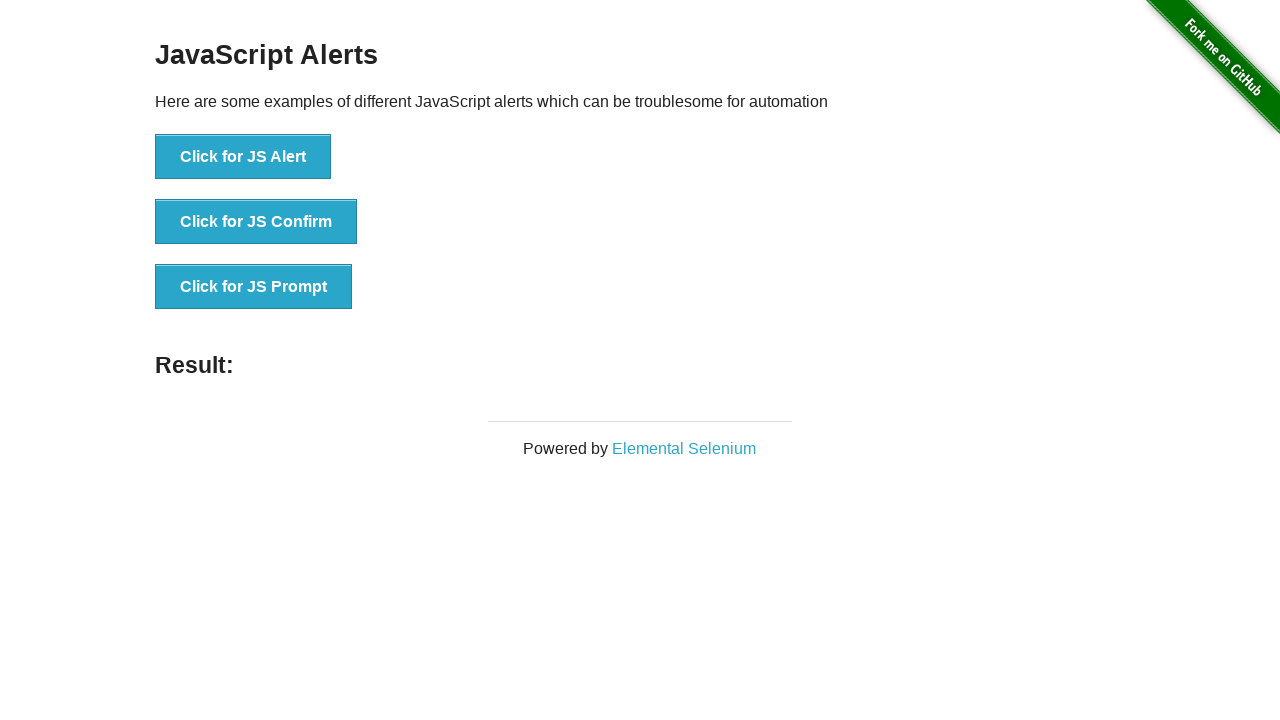

Clicked the JS Alert button at (243, 157) on xpath=//button[@onclick='jsAlert()']
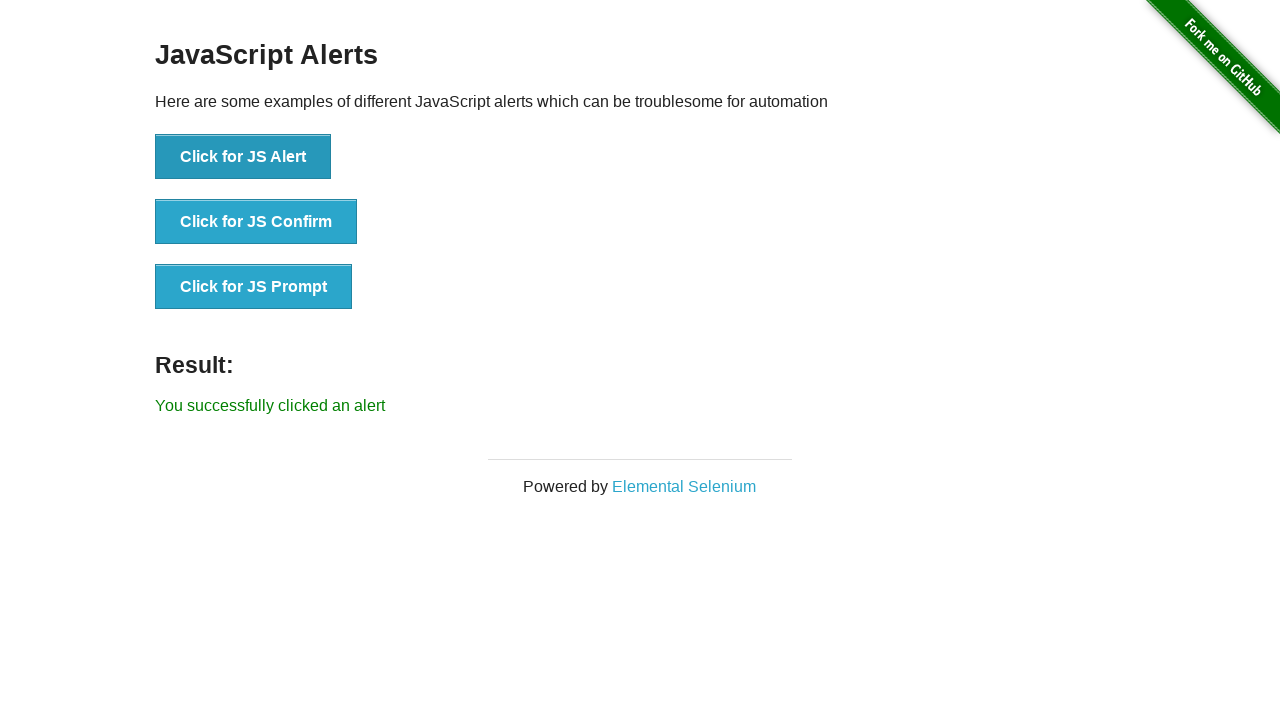

Alert was accepted and result message appeared
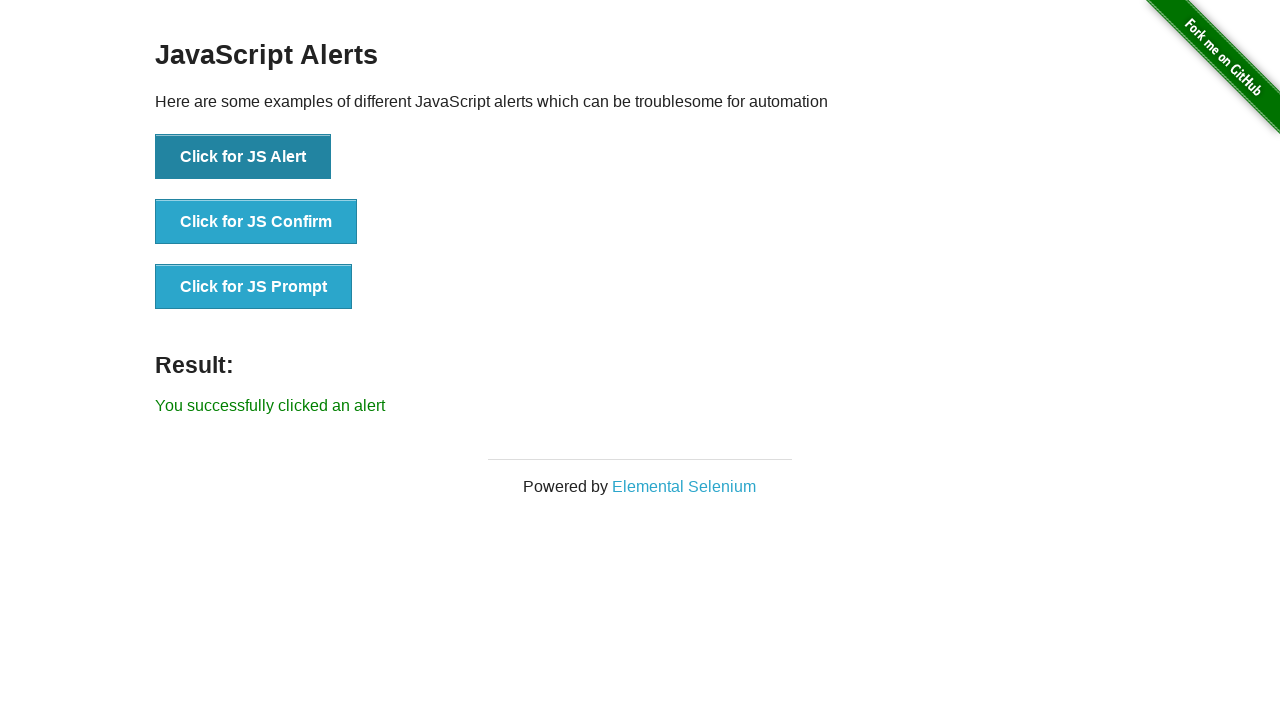

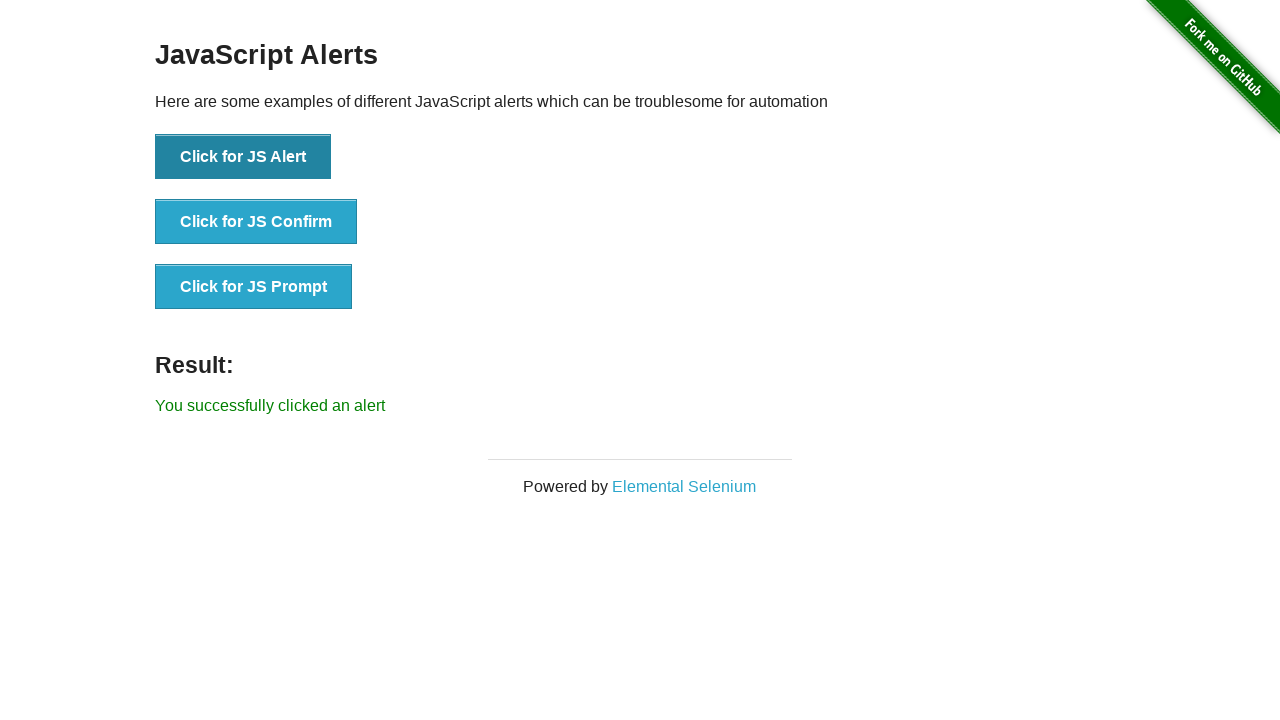